Tests navigation through a Latvian classifieds website (ss.com) to find multicopter listings, filtering by minimum price and manufacturer (DJI), then verifies the filter values are retained

Starting URL: https://www.ss.com/lv/

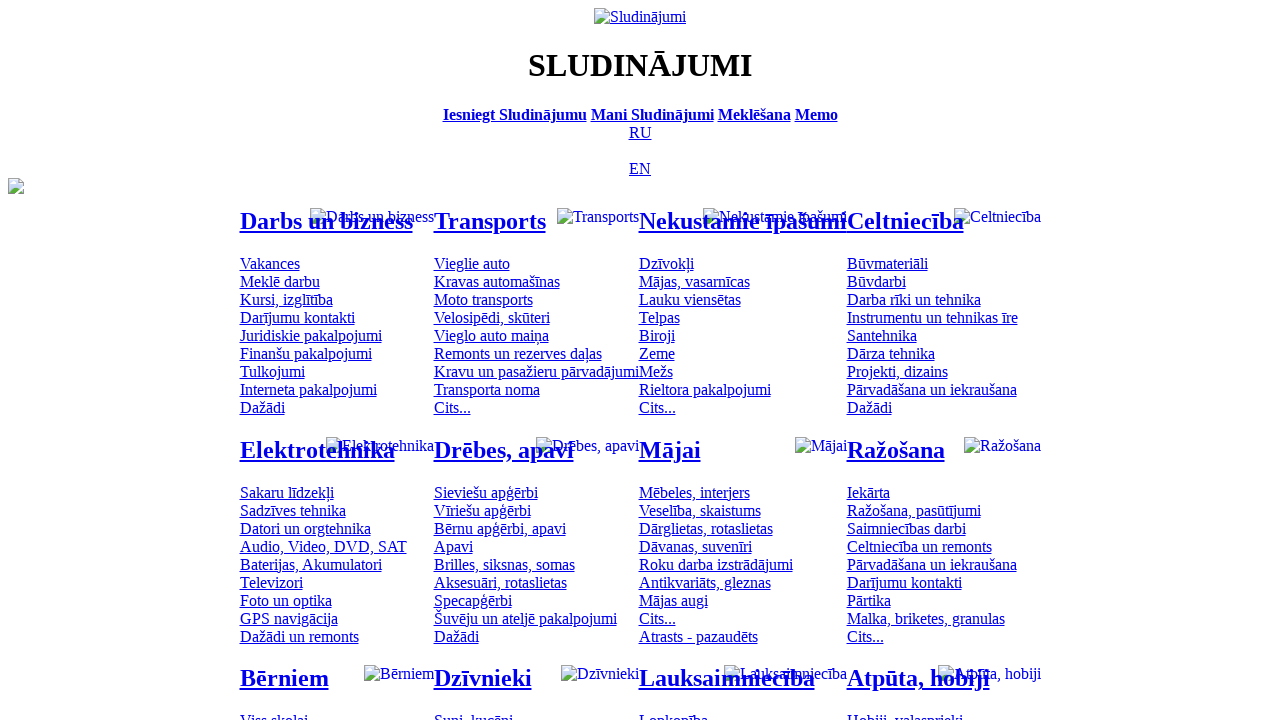

Clicked on Hobby section link at (904, 712) on xpath=//*[@id='mtd_282509']
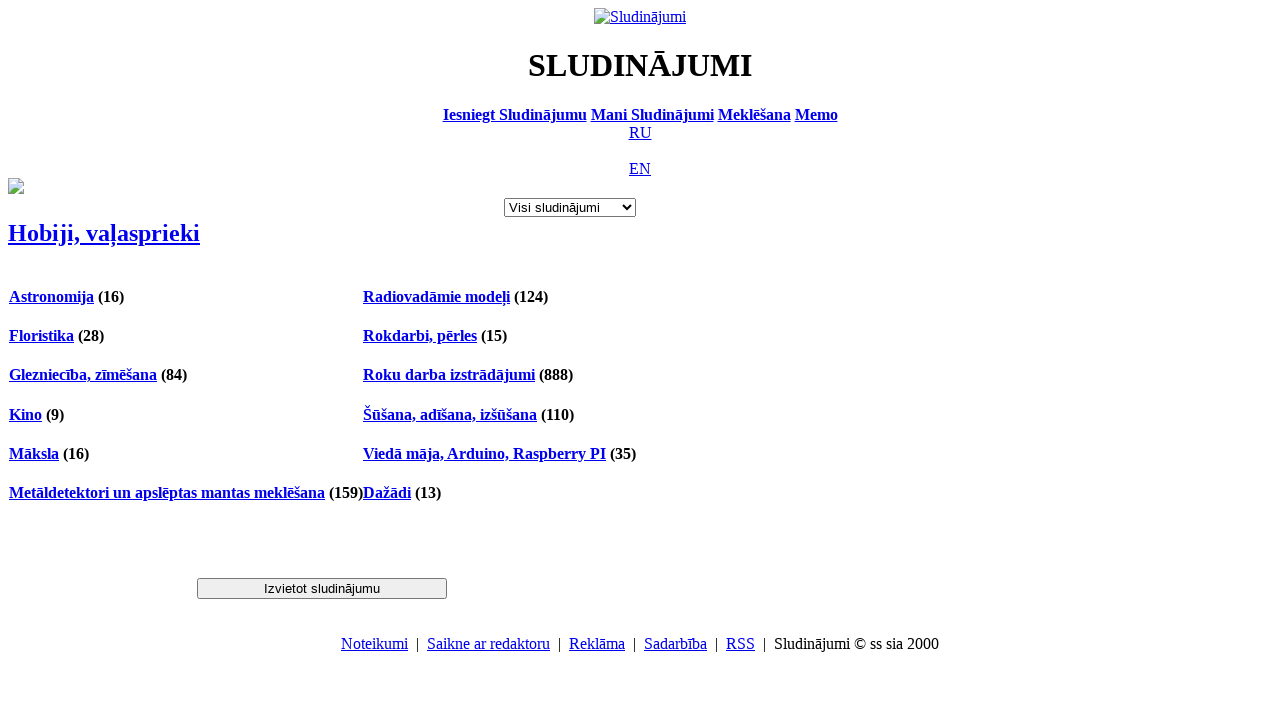

Clicked on Radio Controlled Models section at (436, 296) on xpath=//*[@id='ahc_286490']
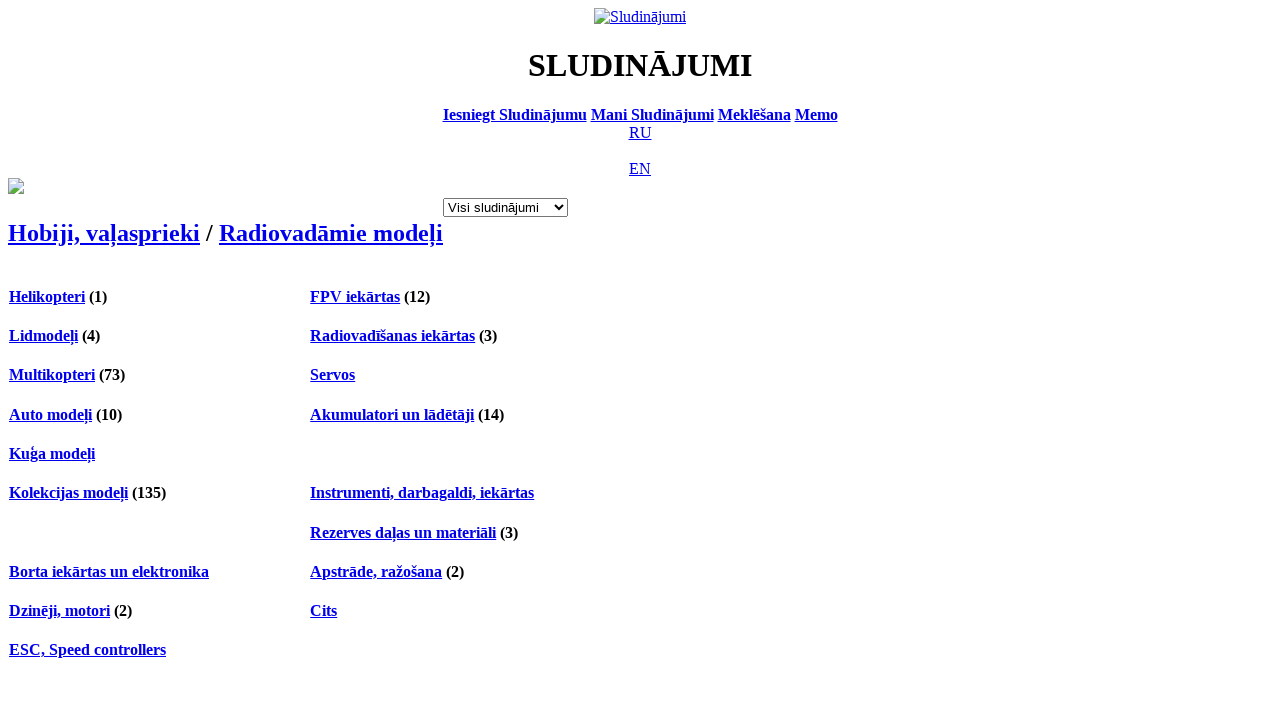

Clicked on Multicopter section at (52, 375) on xpath=//*[@id='ahc_286523']
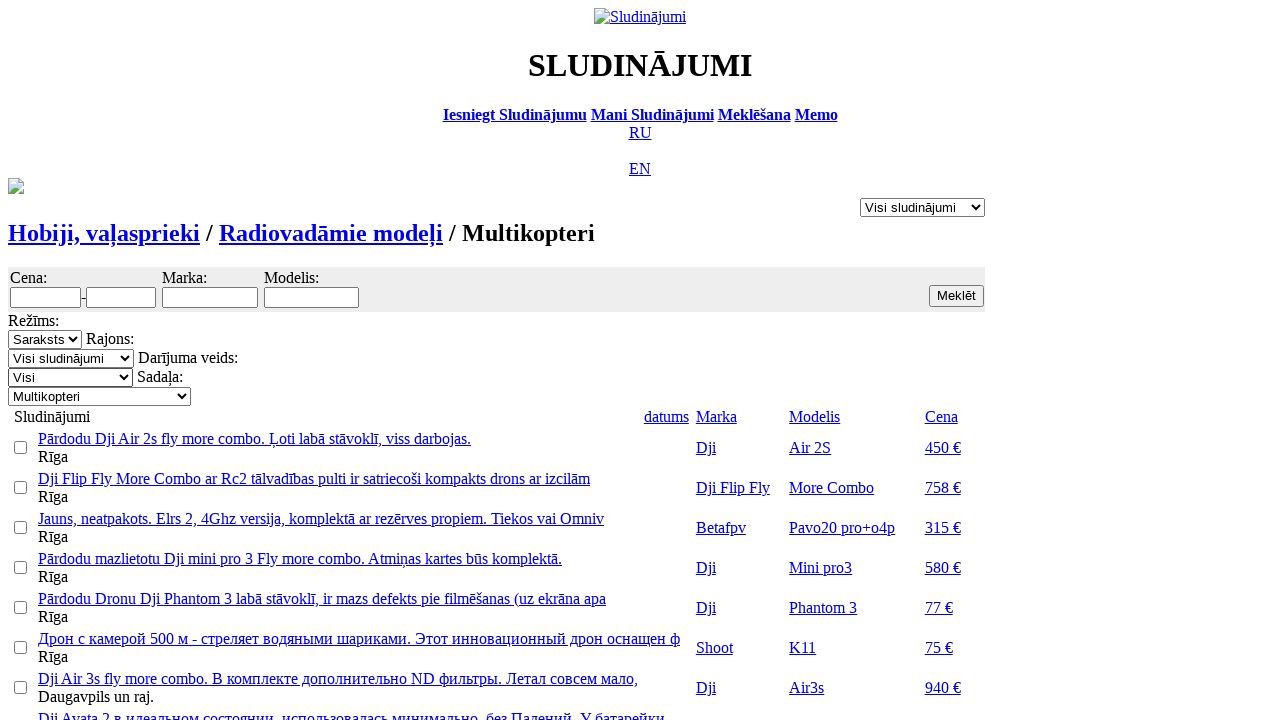

Filled minimum price field with '300' on //*[@id='f_o_8_min']
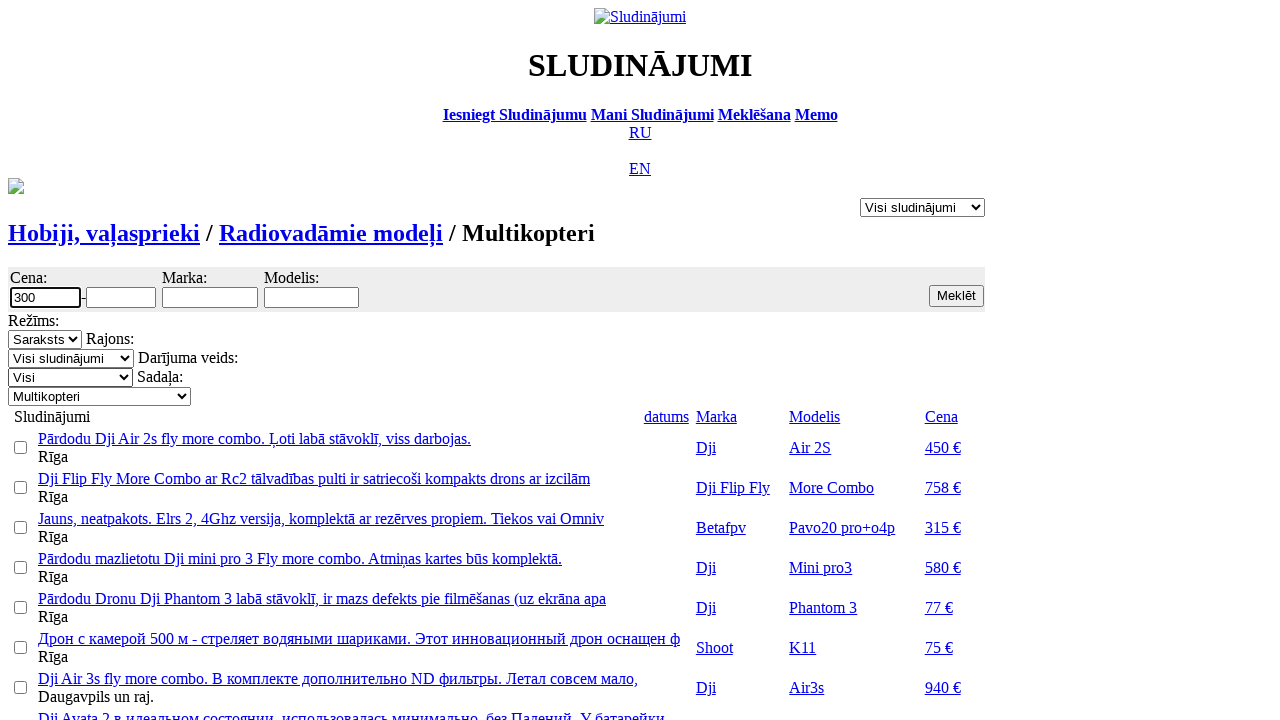

Filled manufacturer field with 'Dji' on //*[@id='f_o_51']
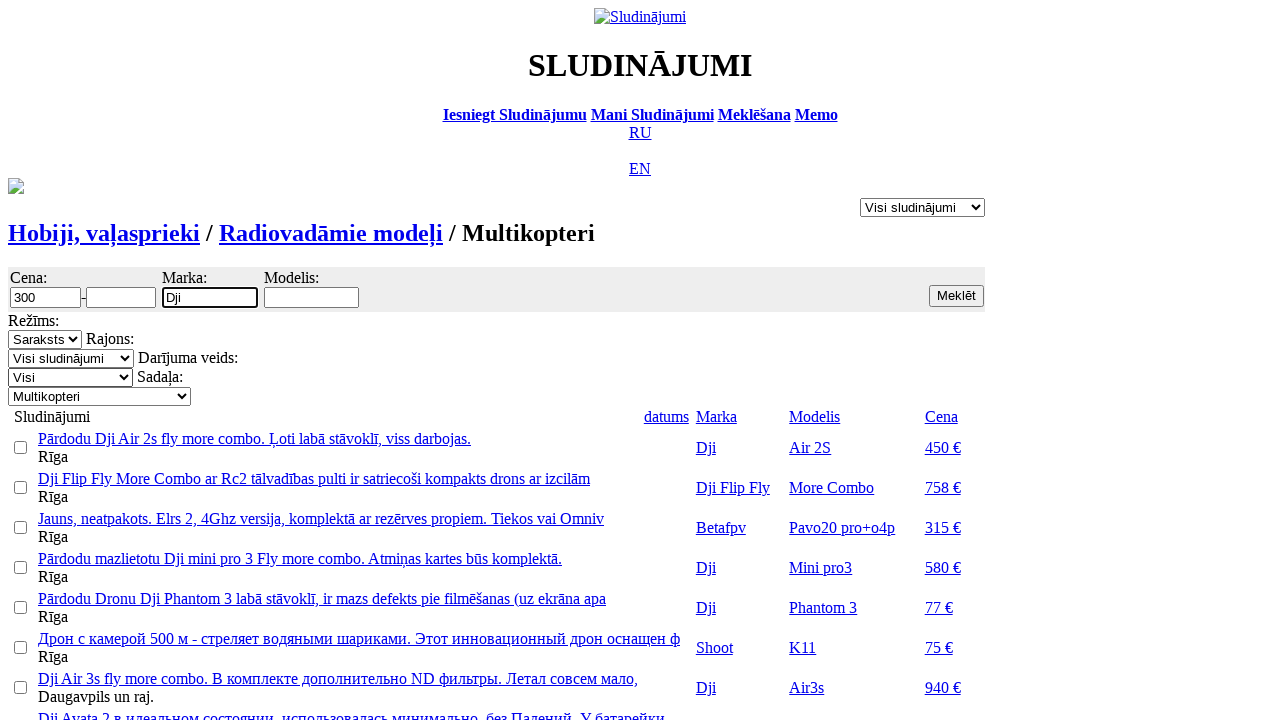

Clicked submit button to apply filters at (956, 296) on xpath=//*[@class='b s12']
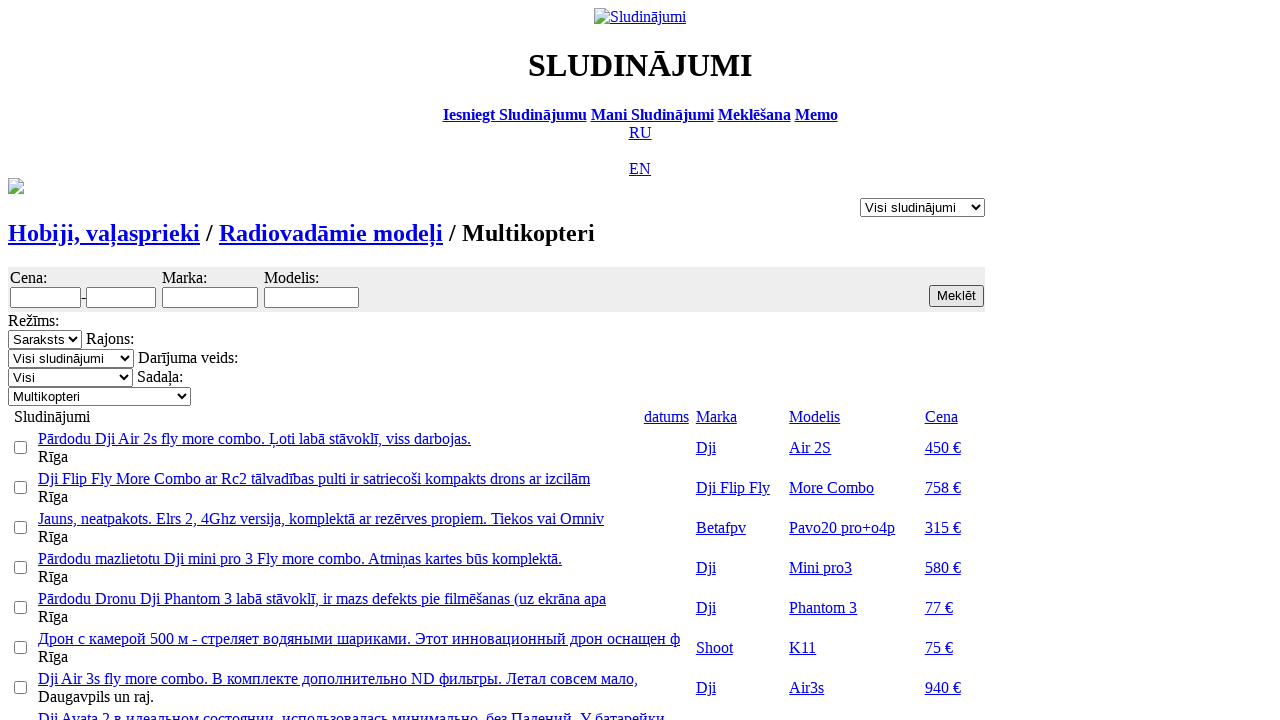

Waited for filtered results to load and verified filter values are retained
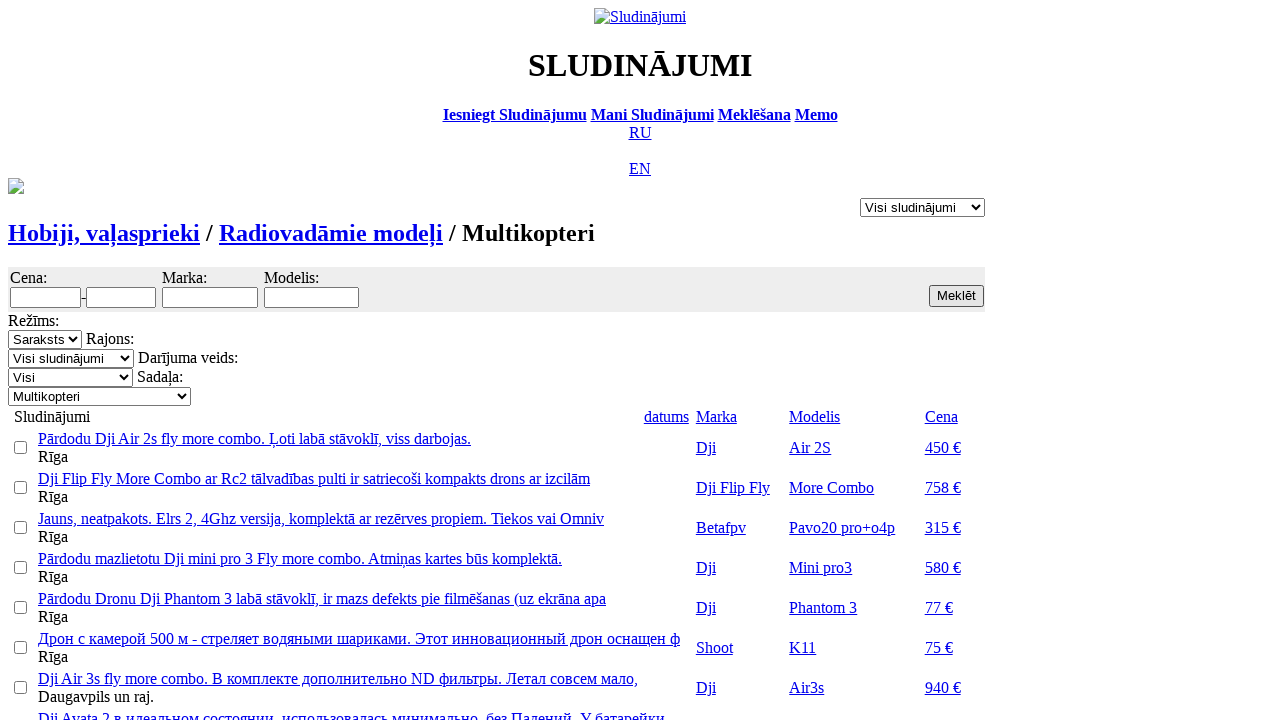

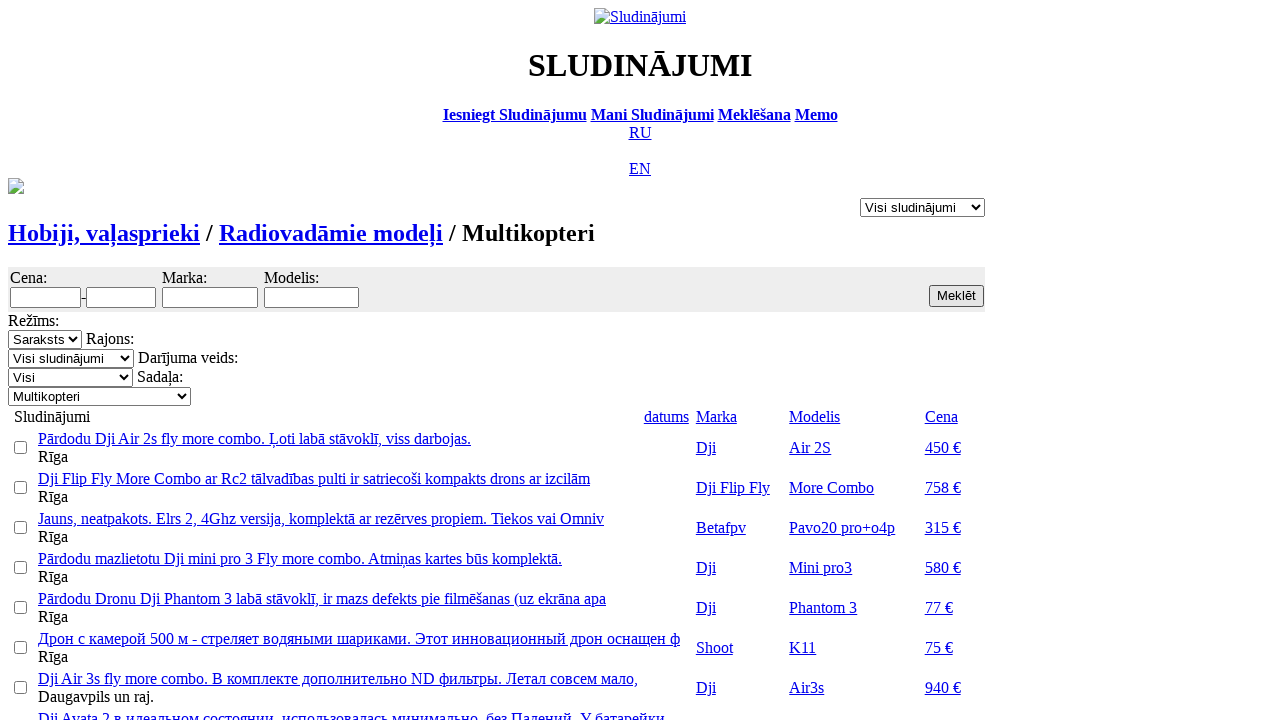